Adds multiple specific vegetables (Cauliflower, Cucumber, Carrot, Beans) to cart by finding them in the product list and clicking their add buttons

Starting URL: https://rahulshettyacademy.com/seleniumPractise/#/

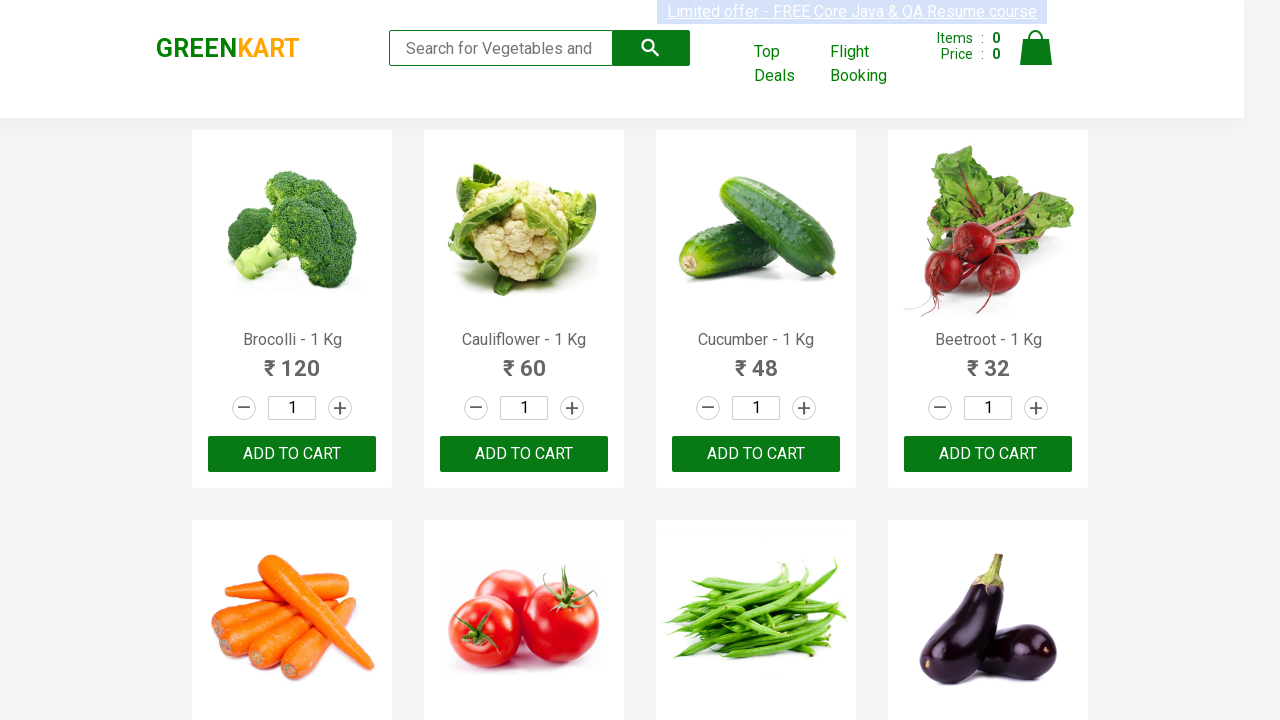

Waited for product names to load on the page
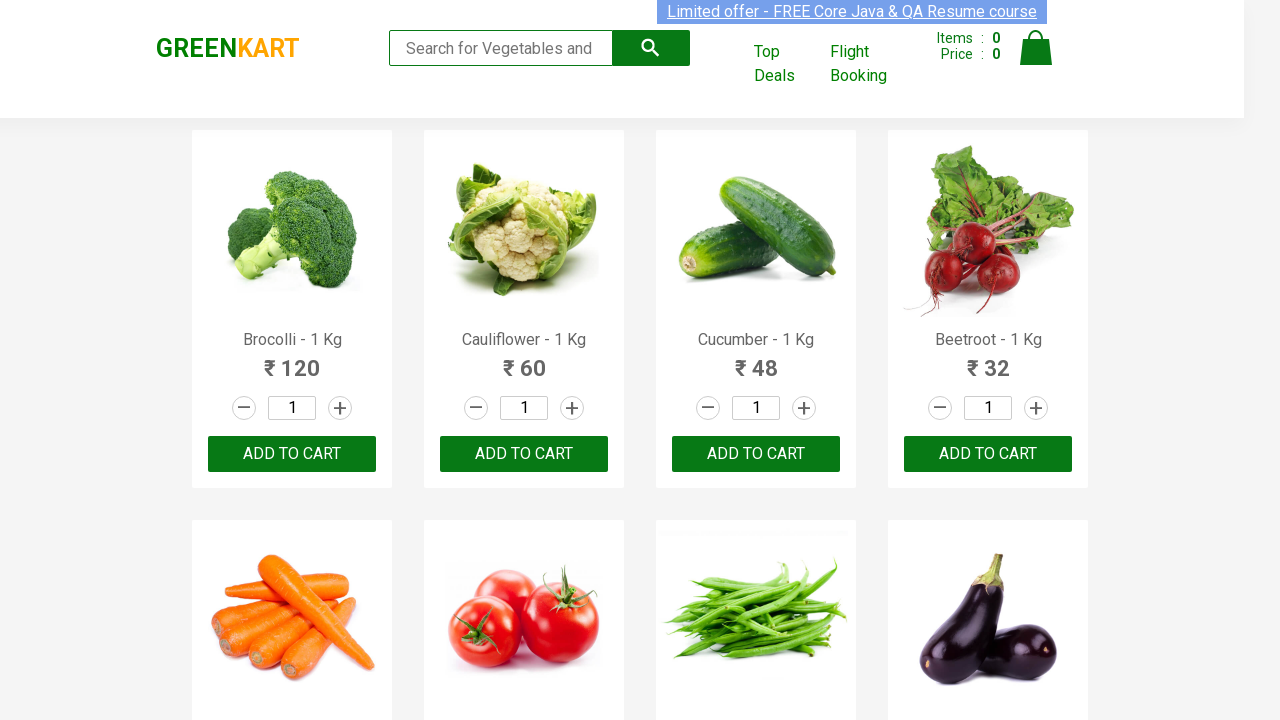

Retrieved all product elements from the page
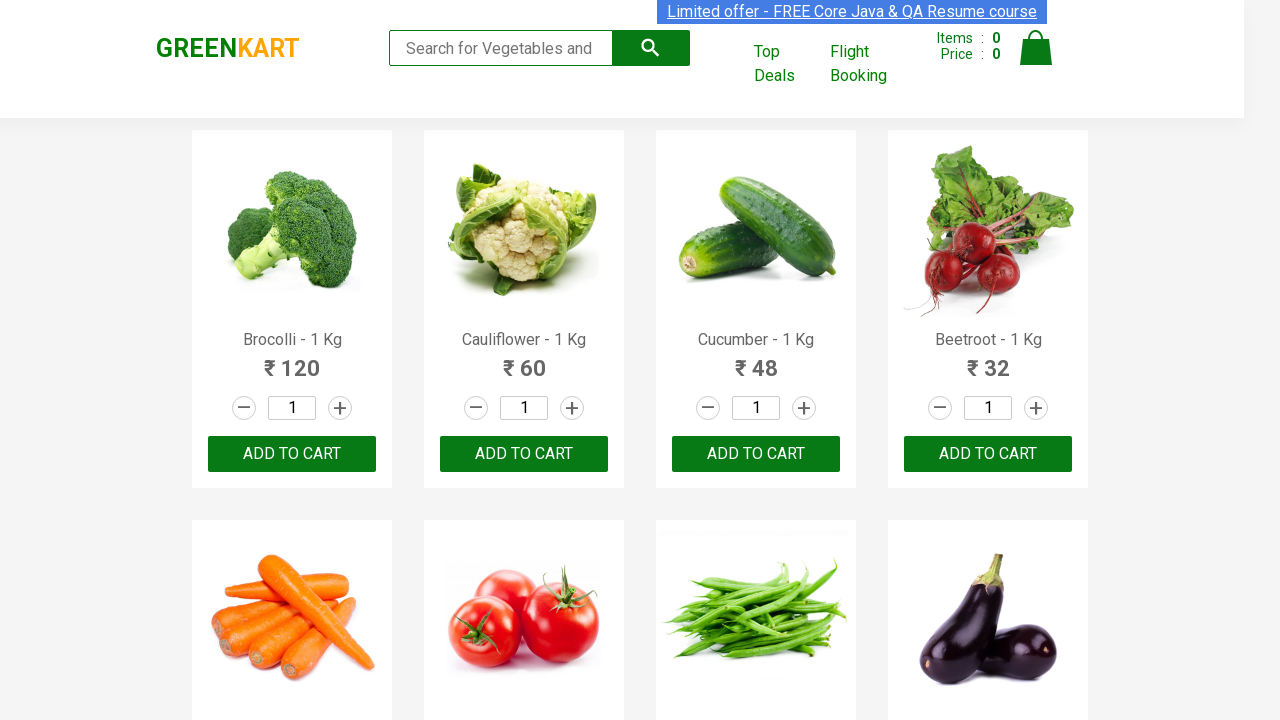

Added Cauliflower to cart at (524, 454) on xpath=//div[@class='product-action']/button >> nth=1
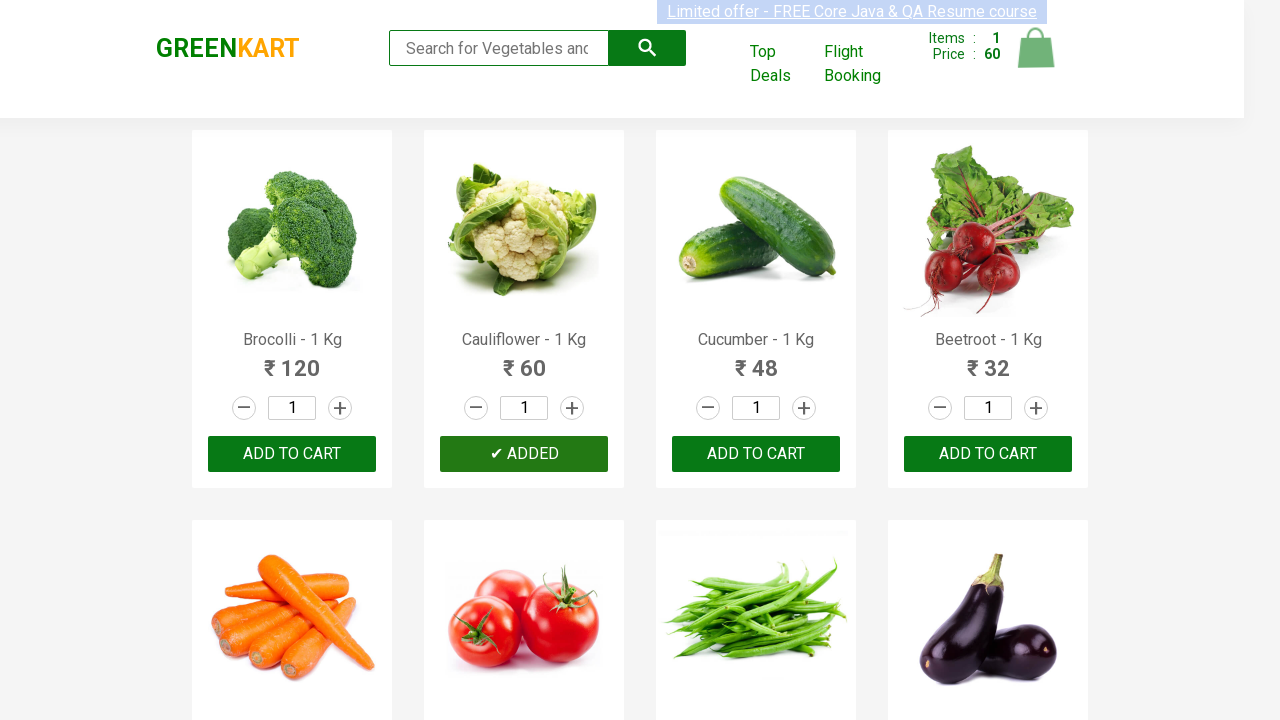

Added Cucumber to cart at (756, 454) on xpath=//div[@class='product-action']/button >> nth=2
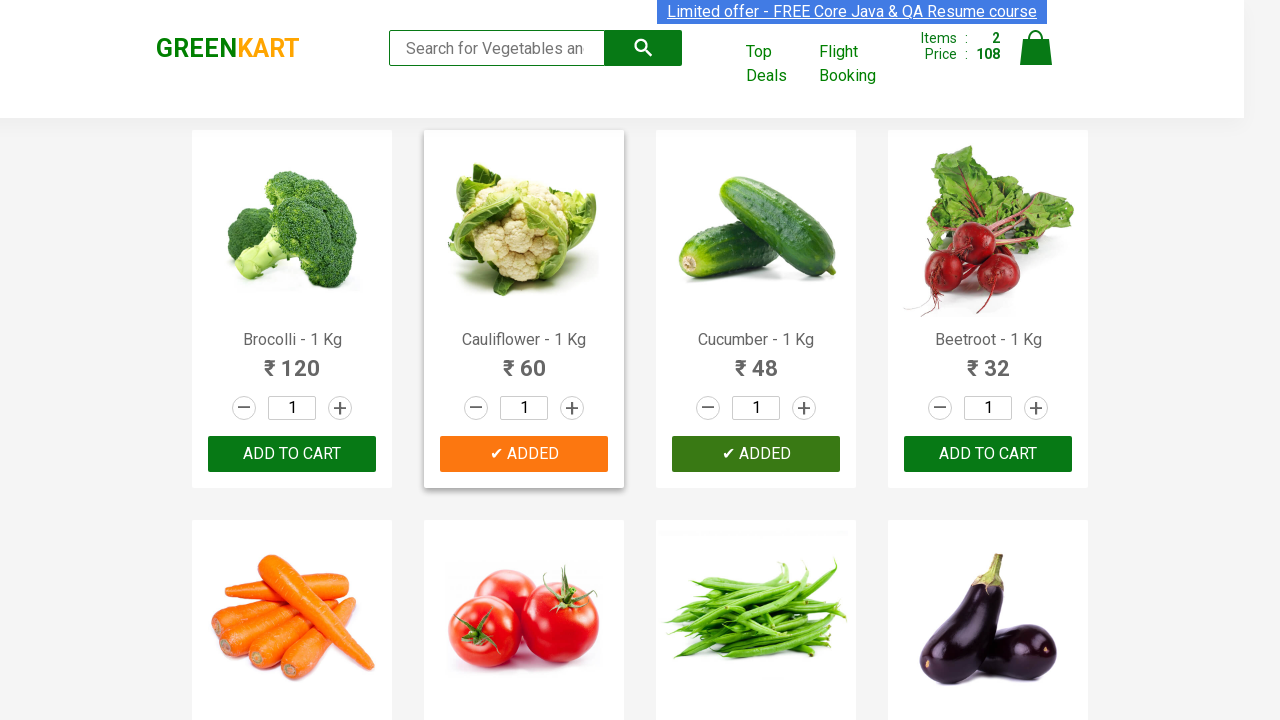

Added Carrot to cart at (292, 360) on xpath=//div[@class='product-action']/button >> nth=4
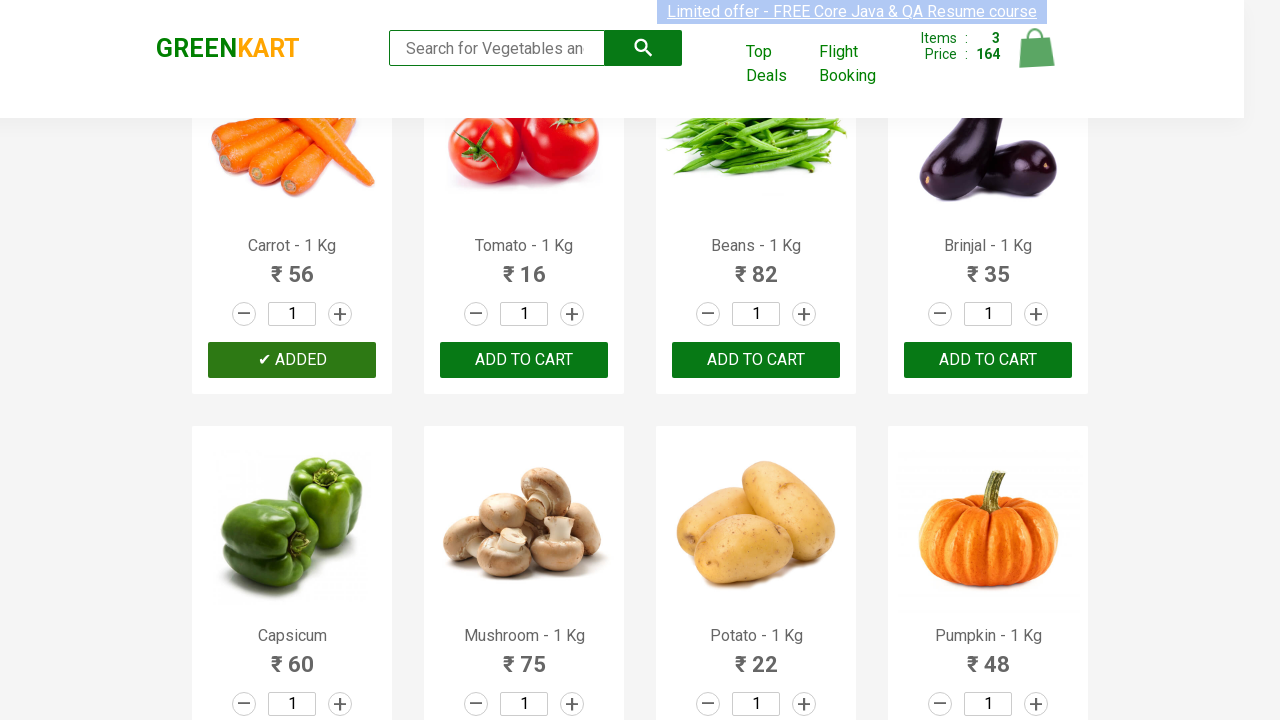

Added Beans to cart at (756, 360) on xpath=//div[@class='product-action']/button >> nth=6
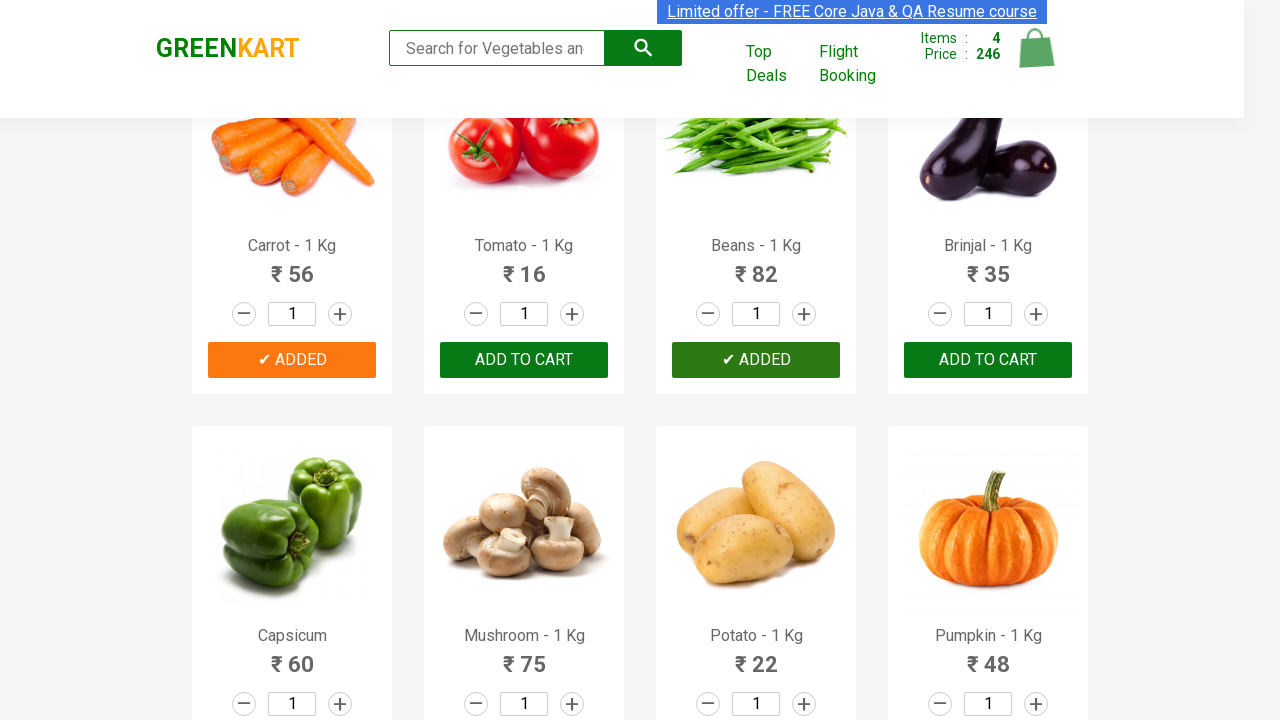

All 4 required vegetables (Cauliflower, Cucumber, Carrot, Beans) have been added to cart
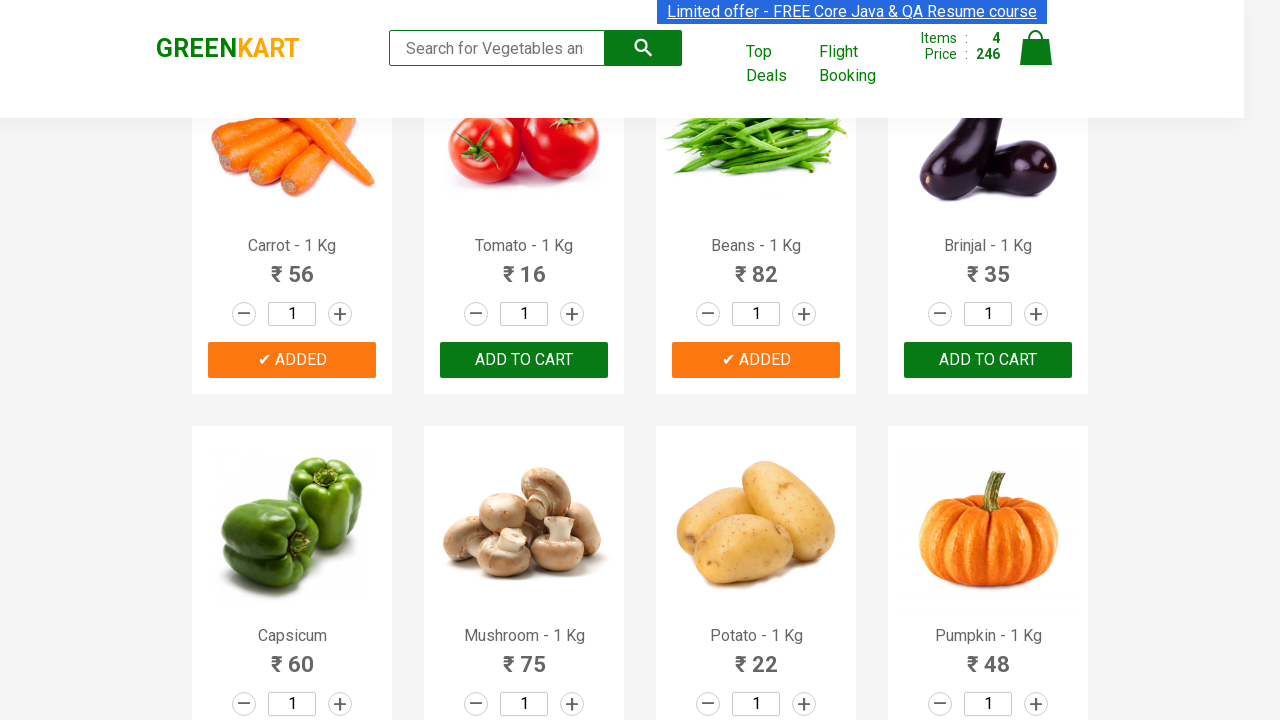

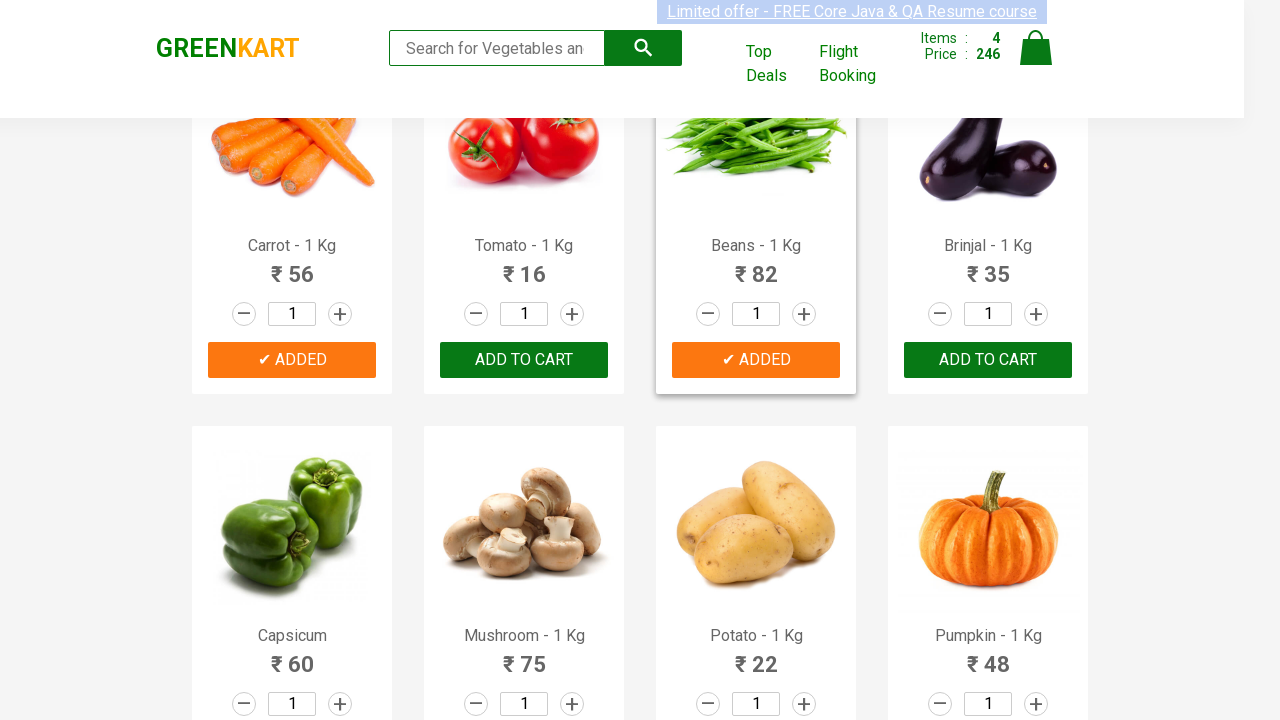